Tests finding duplicate employee IDs in table-2 by checking which IDs appear more than once

Starting URL: http://automationbykrishna.com/#

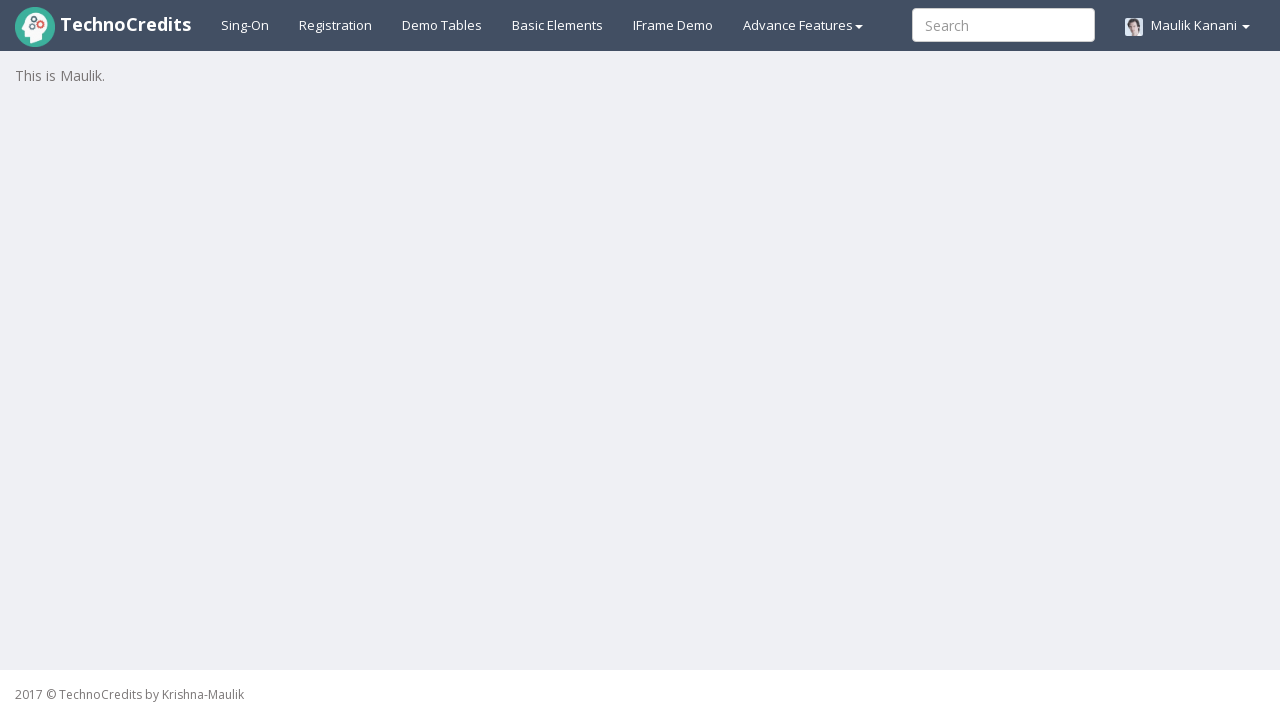

Clicked on Demo Tables link at (442, 25) on xpath=//a[@id='demotable']
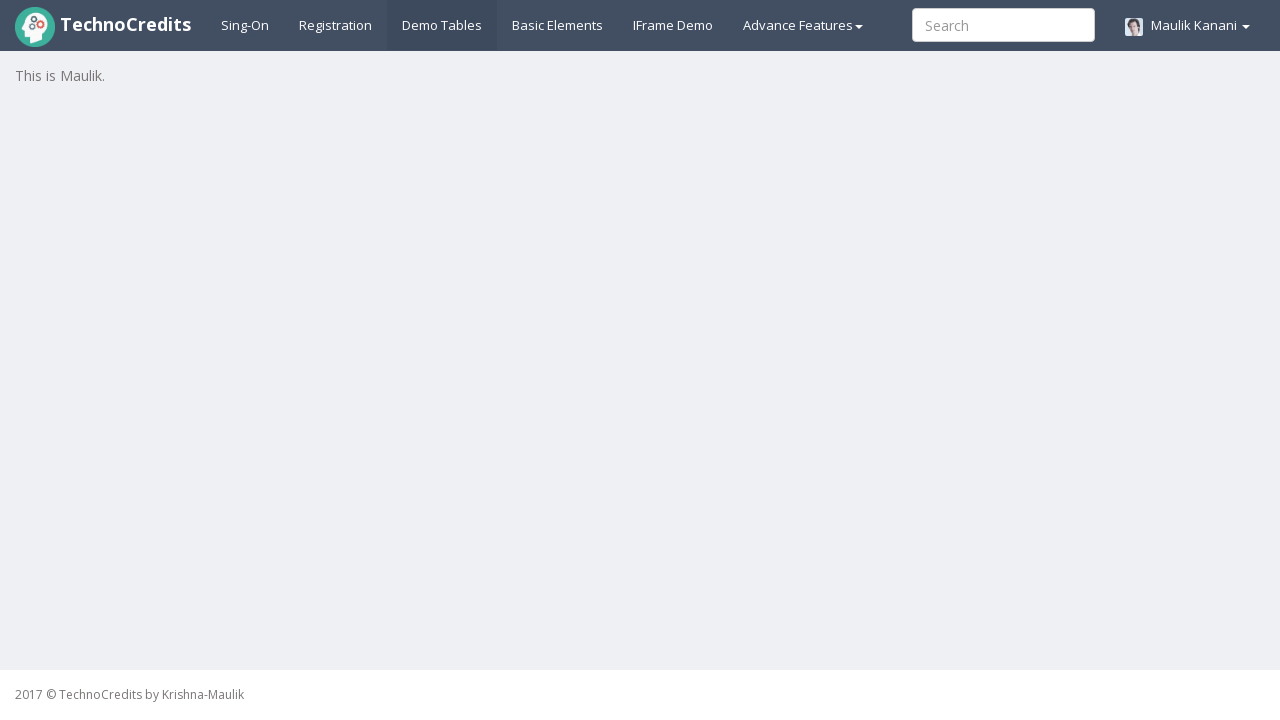

Table loaded and is visible
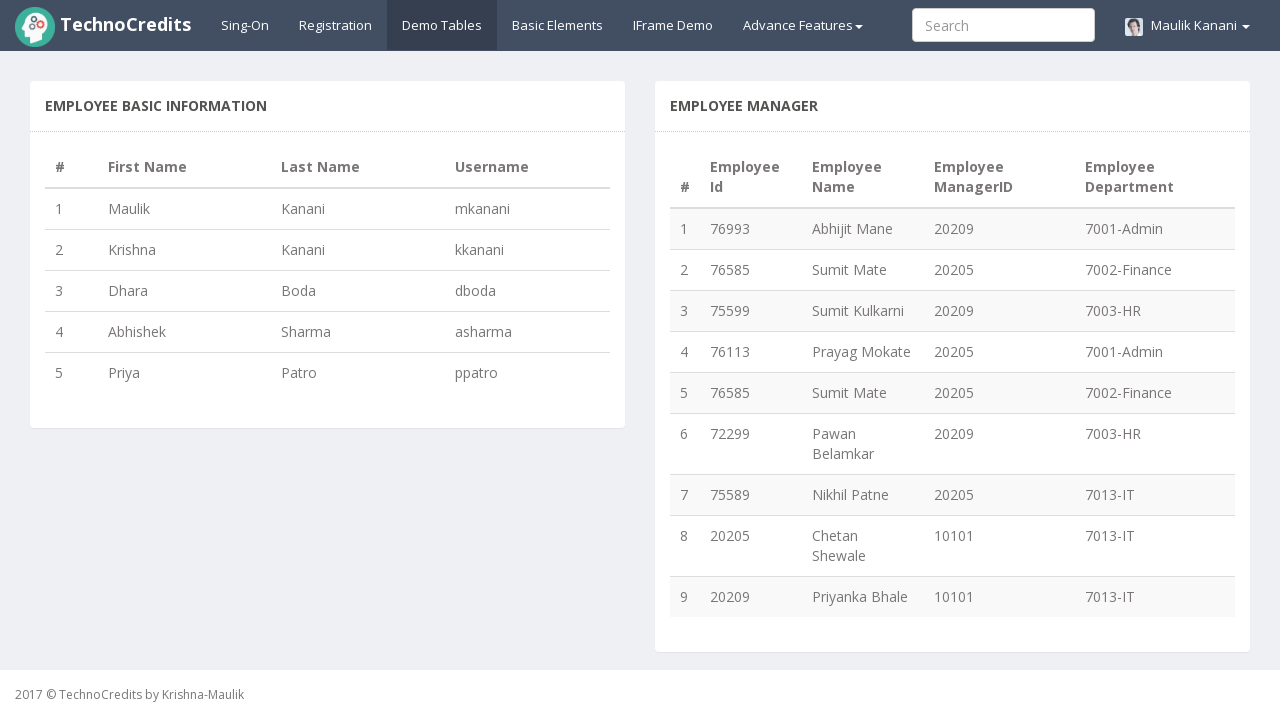

Retrieved all employee ID elements from table-2
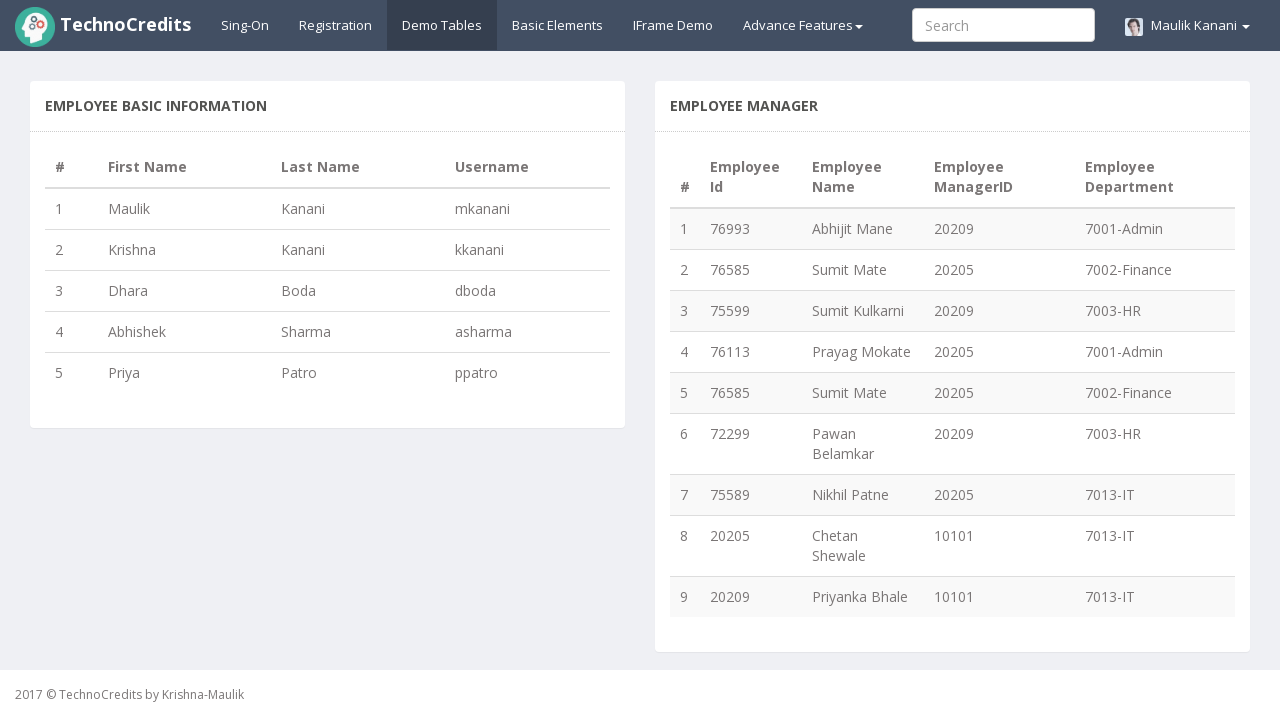

Scanned all employee IDs and identified duplicates
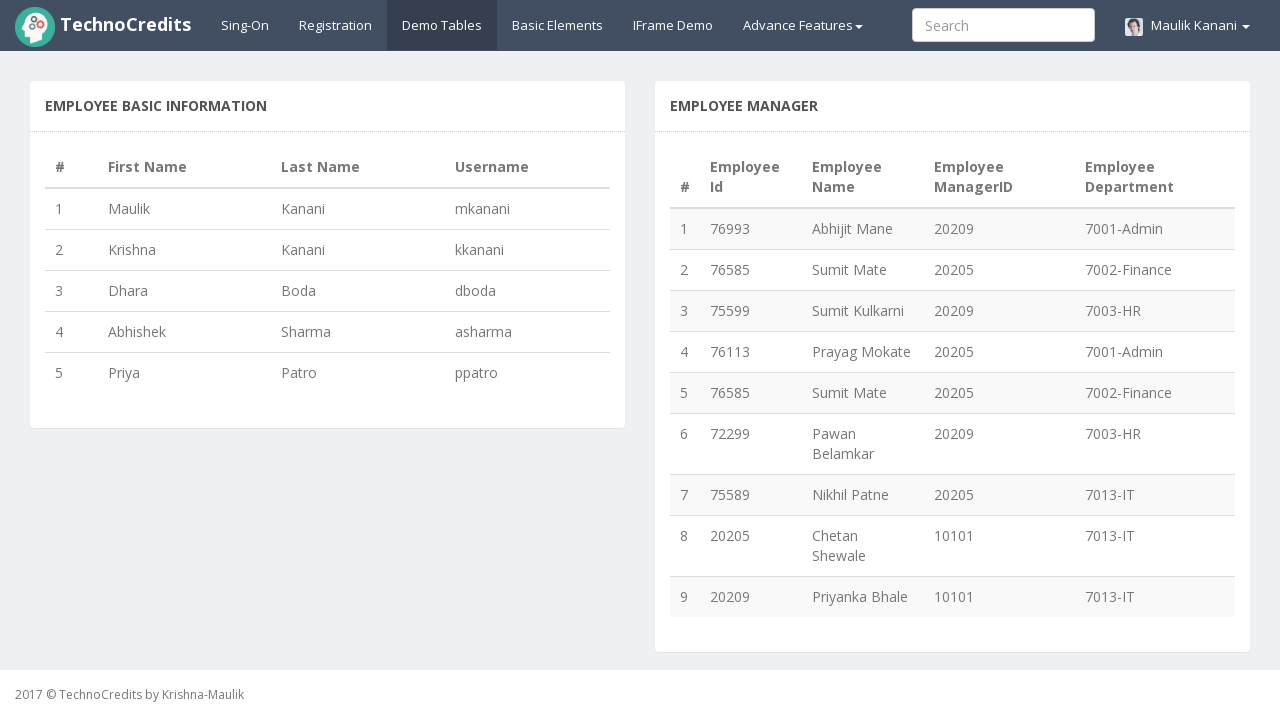

Found duplicate employee IDs: {'76585'}
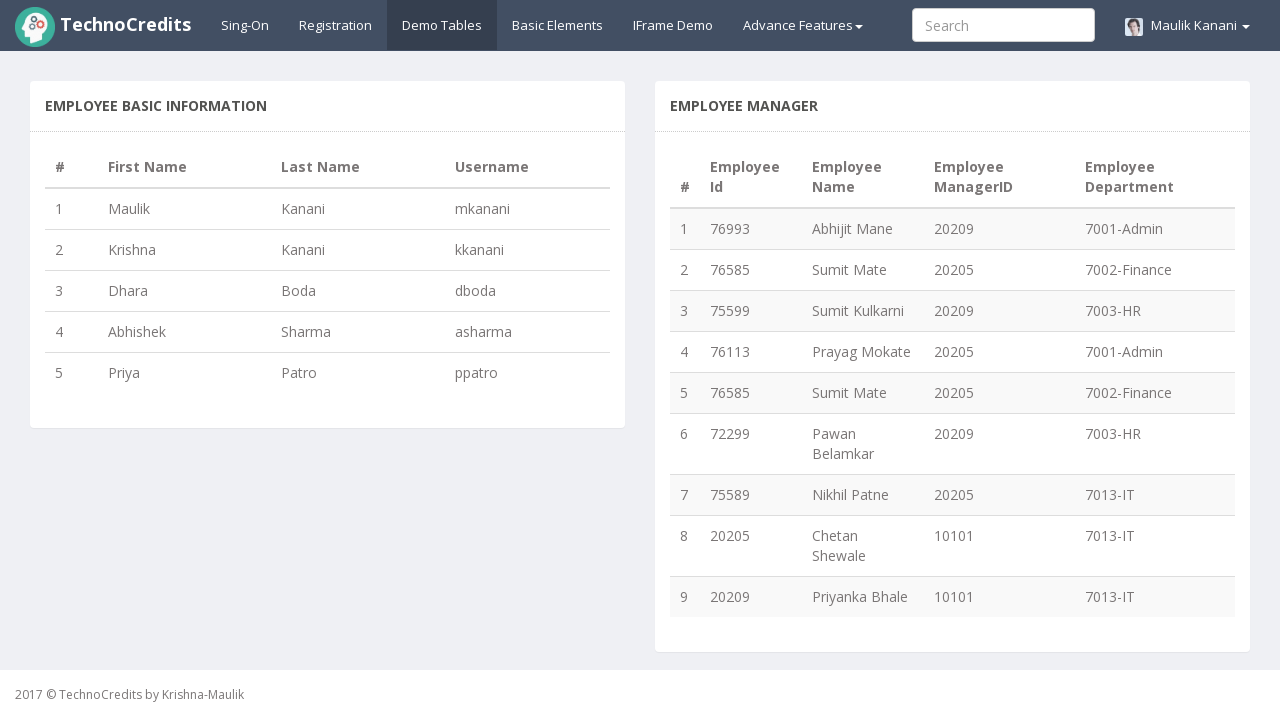

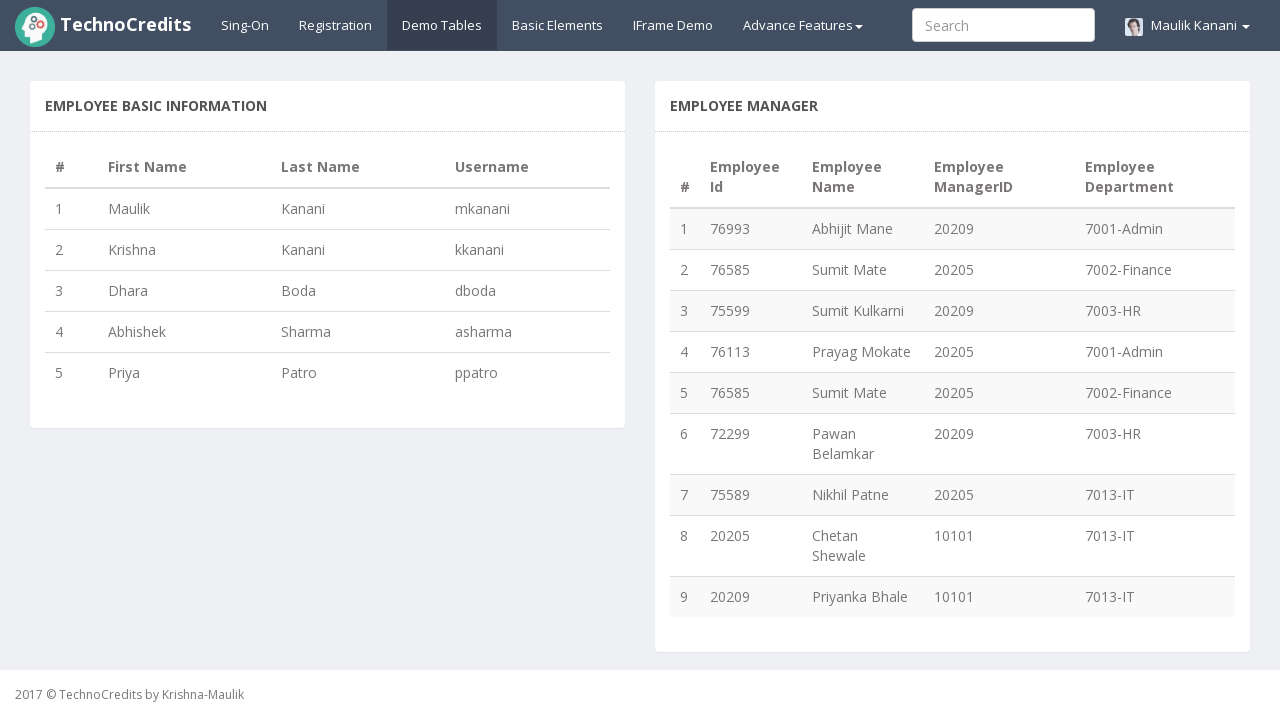